Tests navigation on Dillards website by clicking on Kids category and verifying Girls link is displayed

Starting URL: https://www.dillards.com/

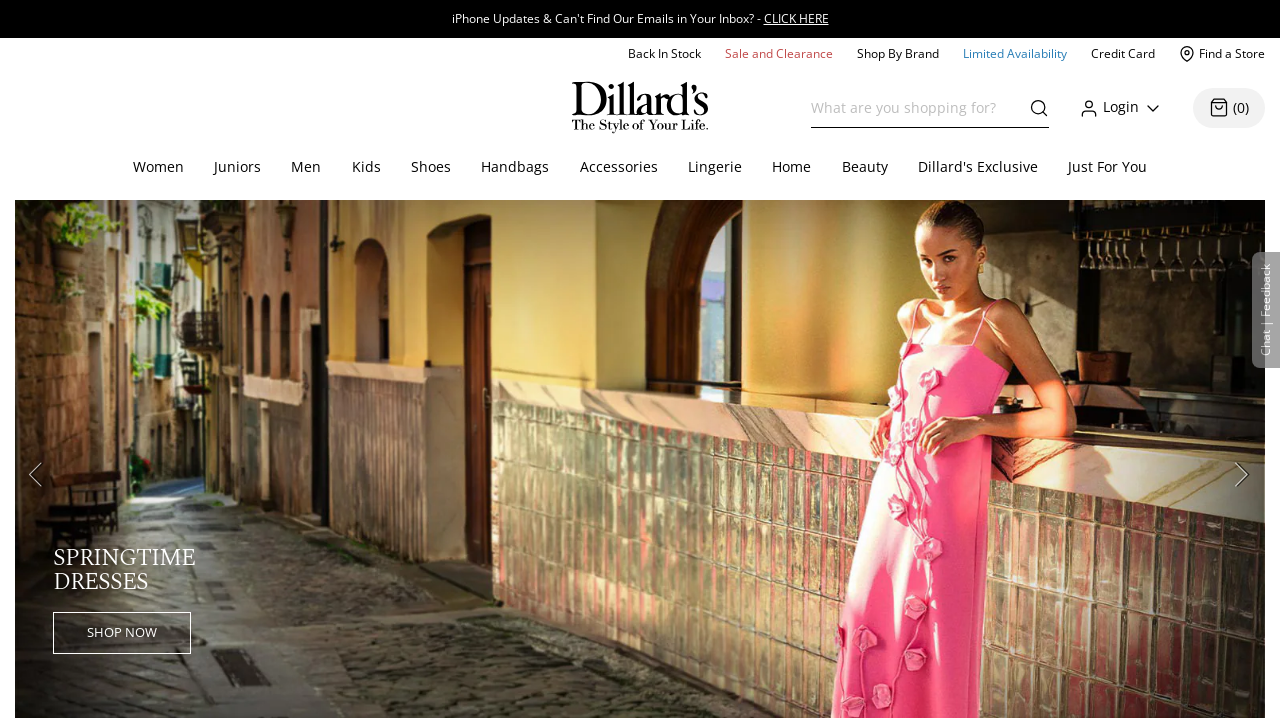

Clicked on Kids category in top navigation at (366, 168) on #topcat_Kids
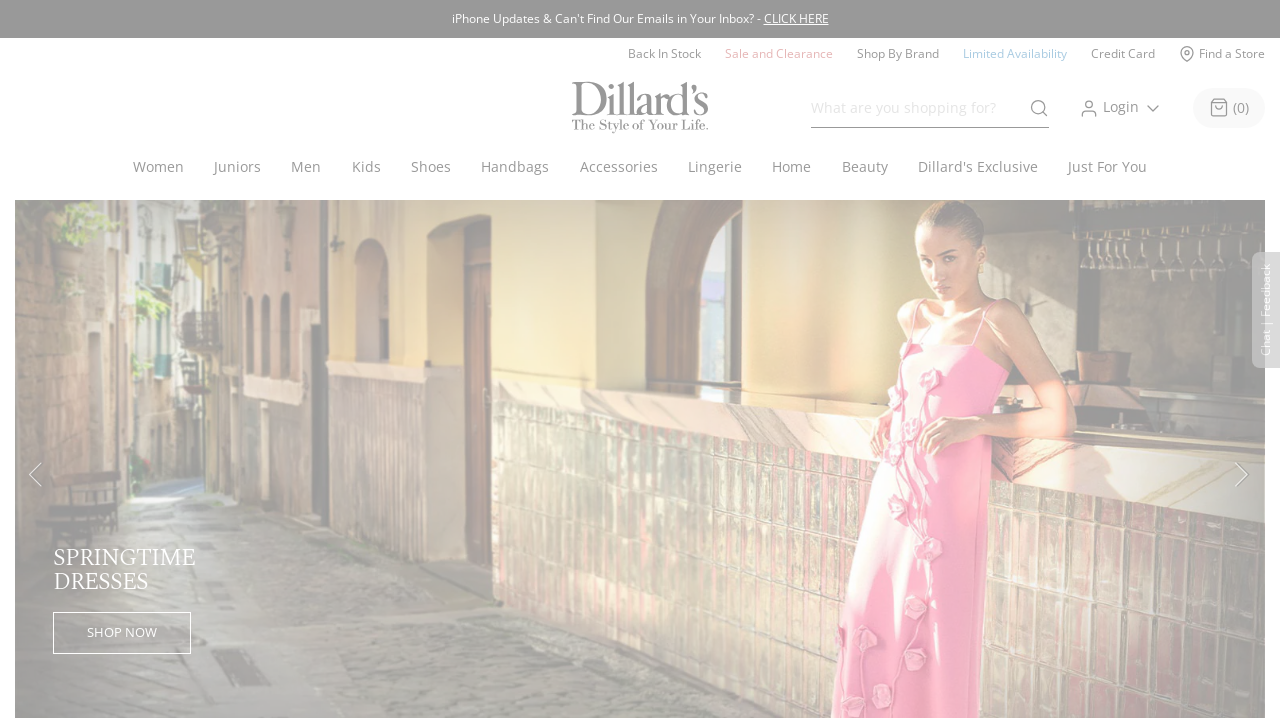

Girls link is displayed and visible
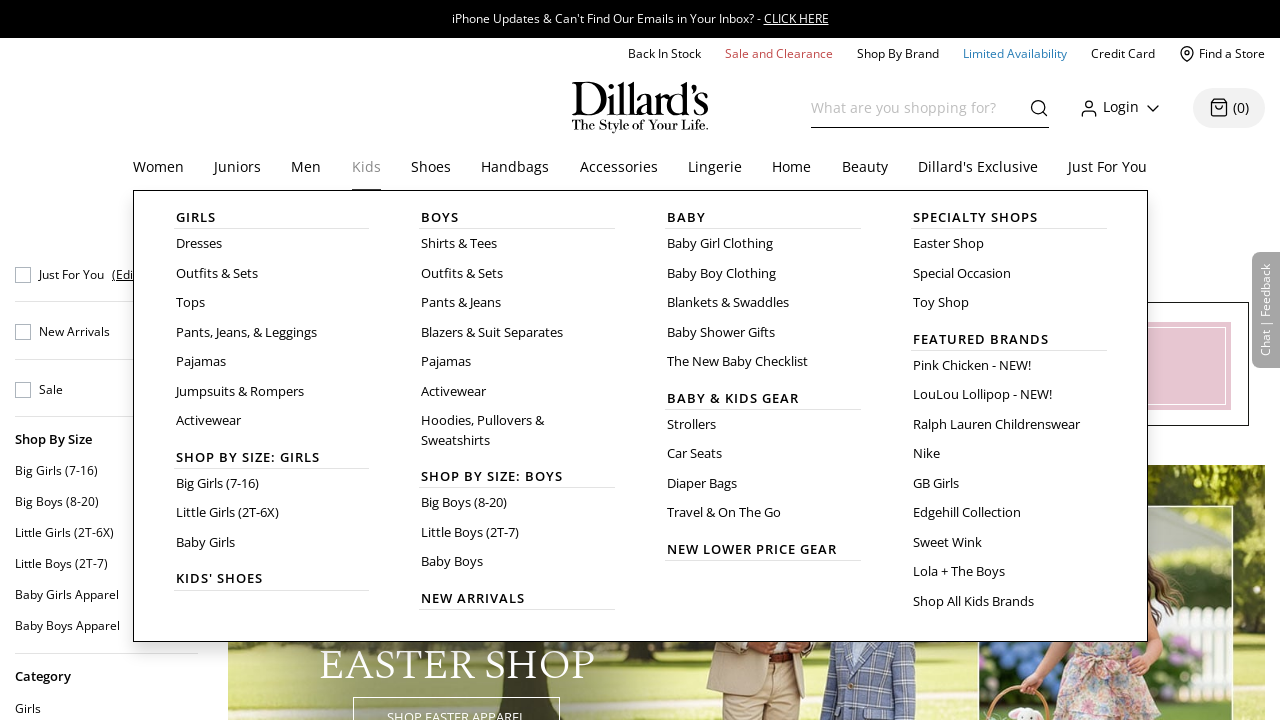

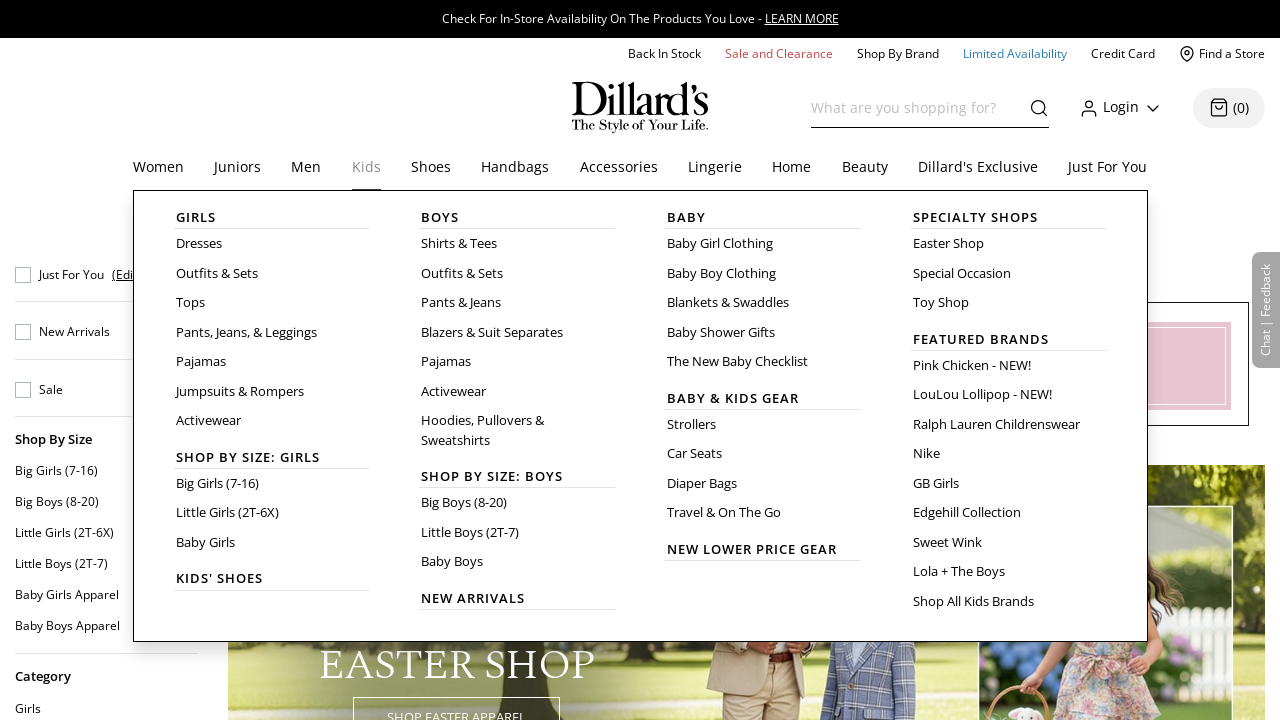